Tests dropdown selection functionality by selecting options from single and multiple select dropdowns

Starting URL: https://demoqa.com/select-menu

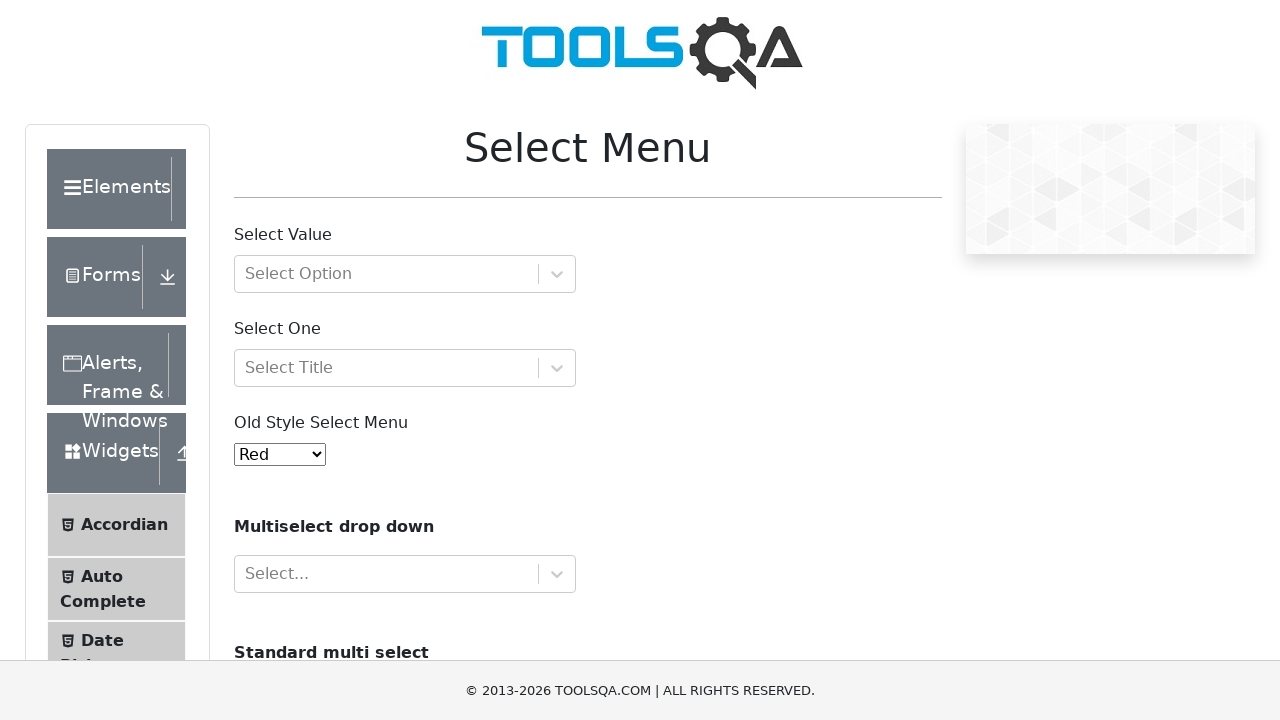

Selected value '3' from old style select menu on #oldSelectMenu
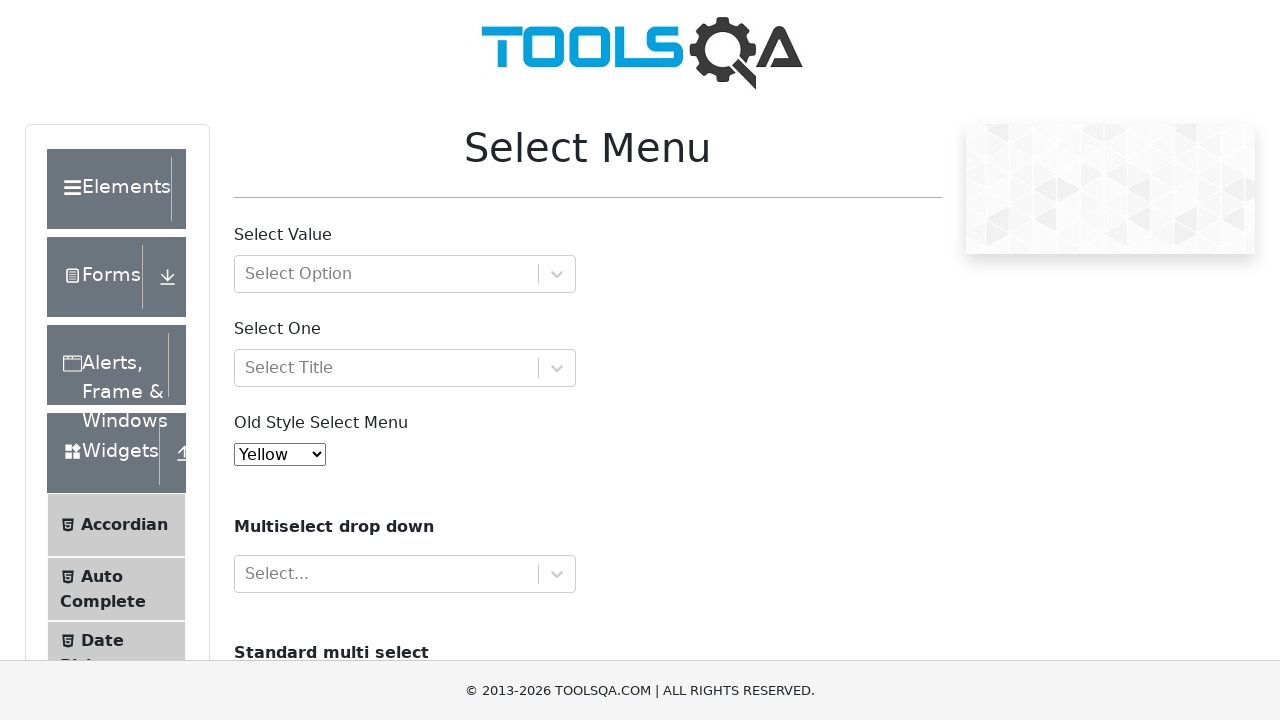

Selected multiple values 'volvo' and 'audi' from cars dropdown on #cars
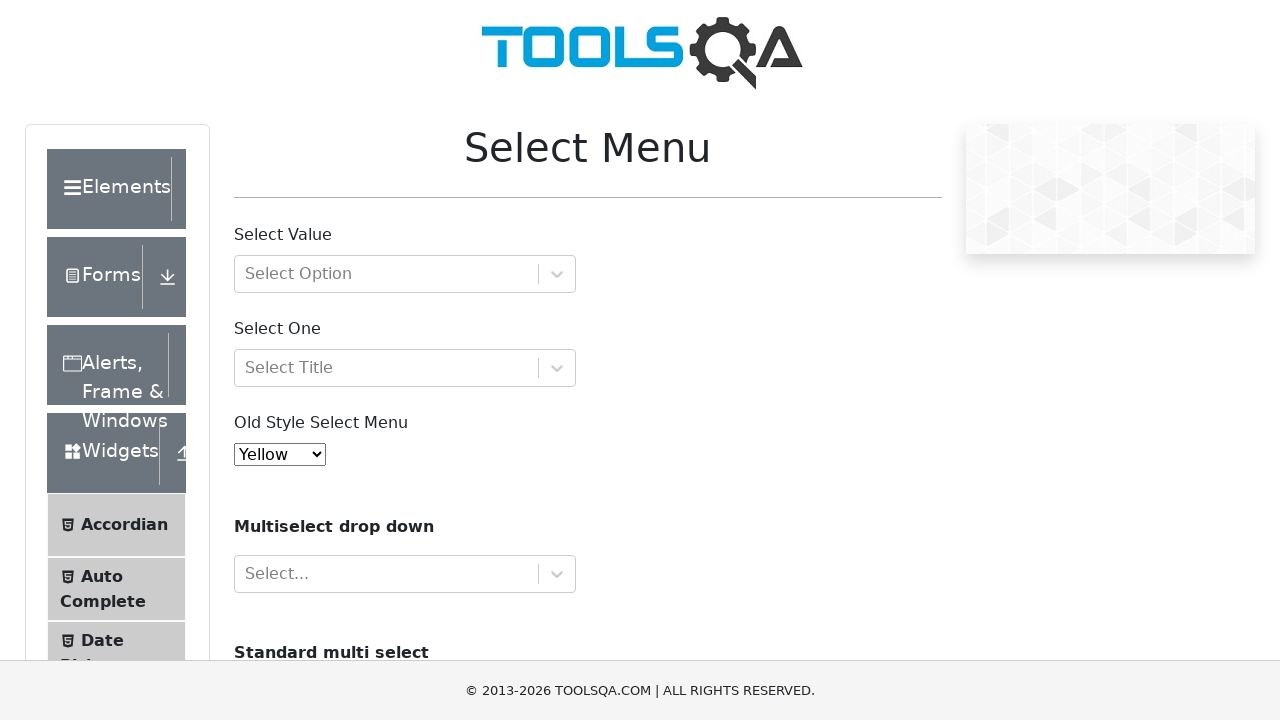

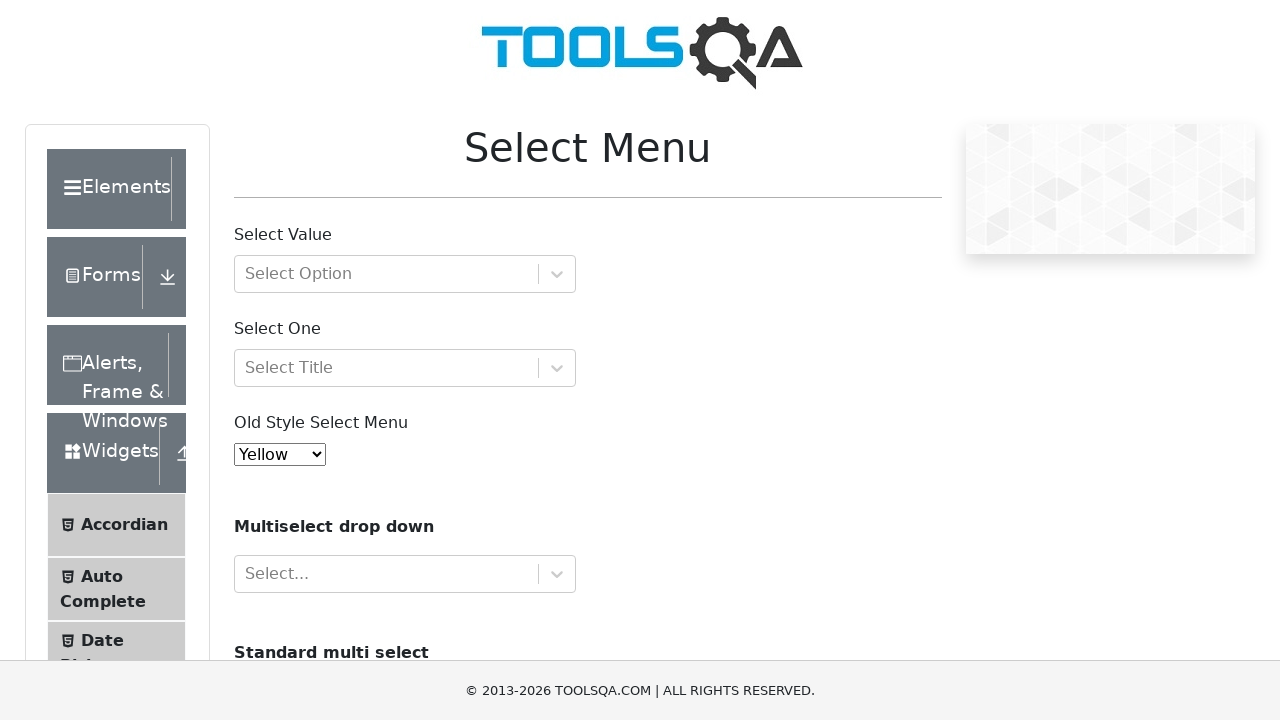